Verifies that a notice callout element is present on the page

Starting URL: https://sector10beta.sector.nz/get-started/styles-and-design-components

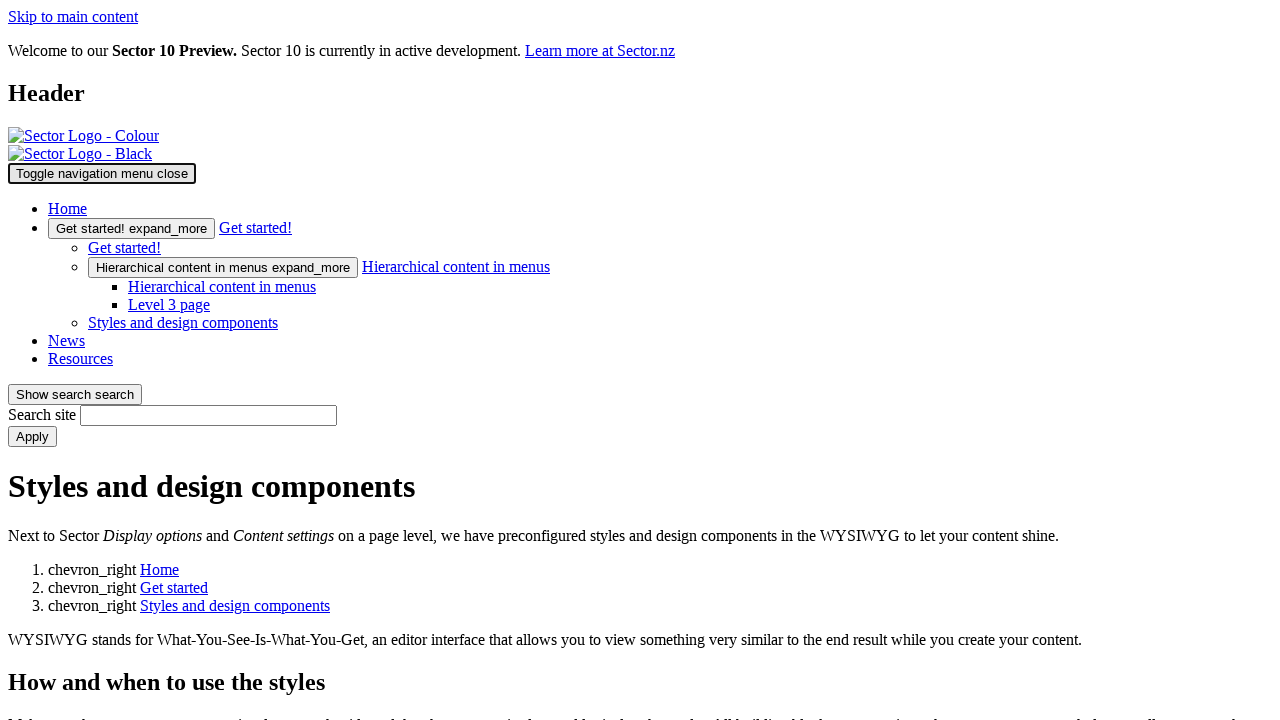

Navigated to styles and design components page
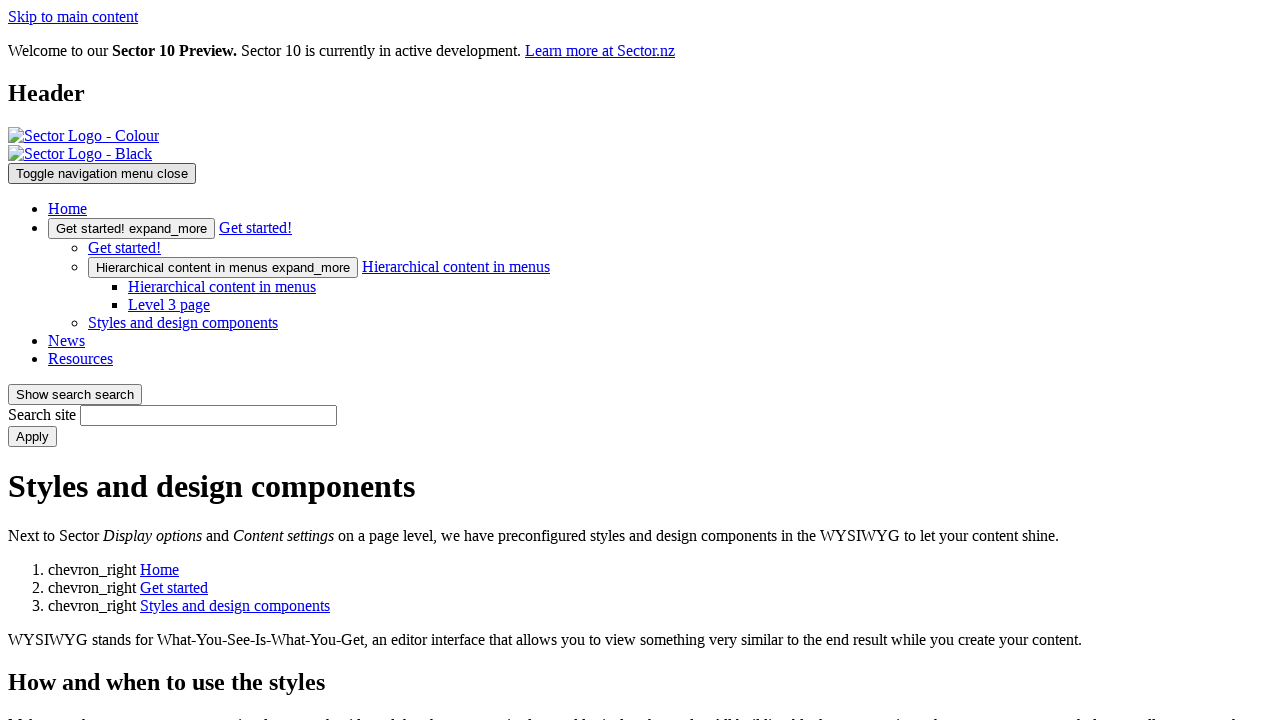

Notice callout element is present and visible on the page
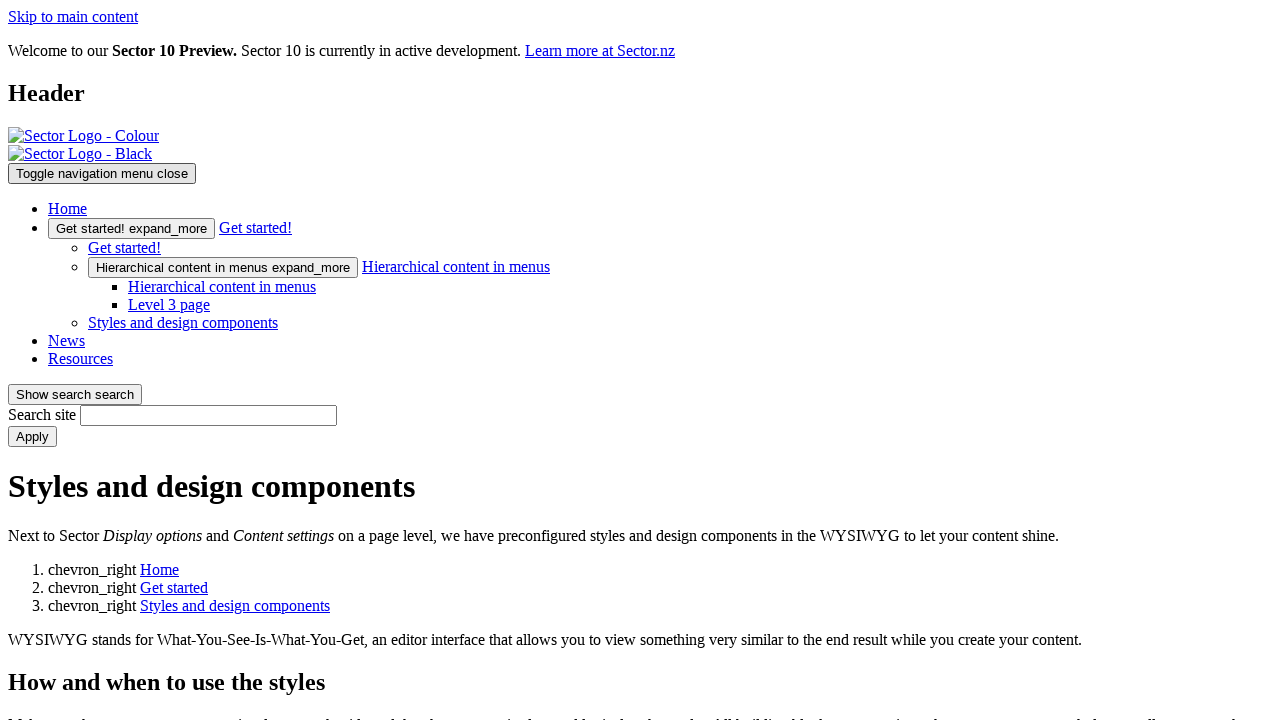

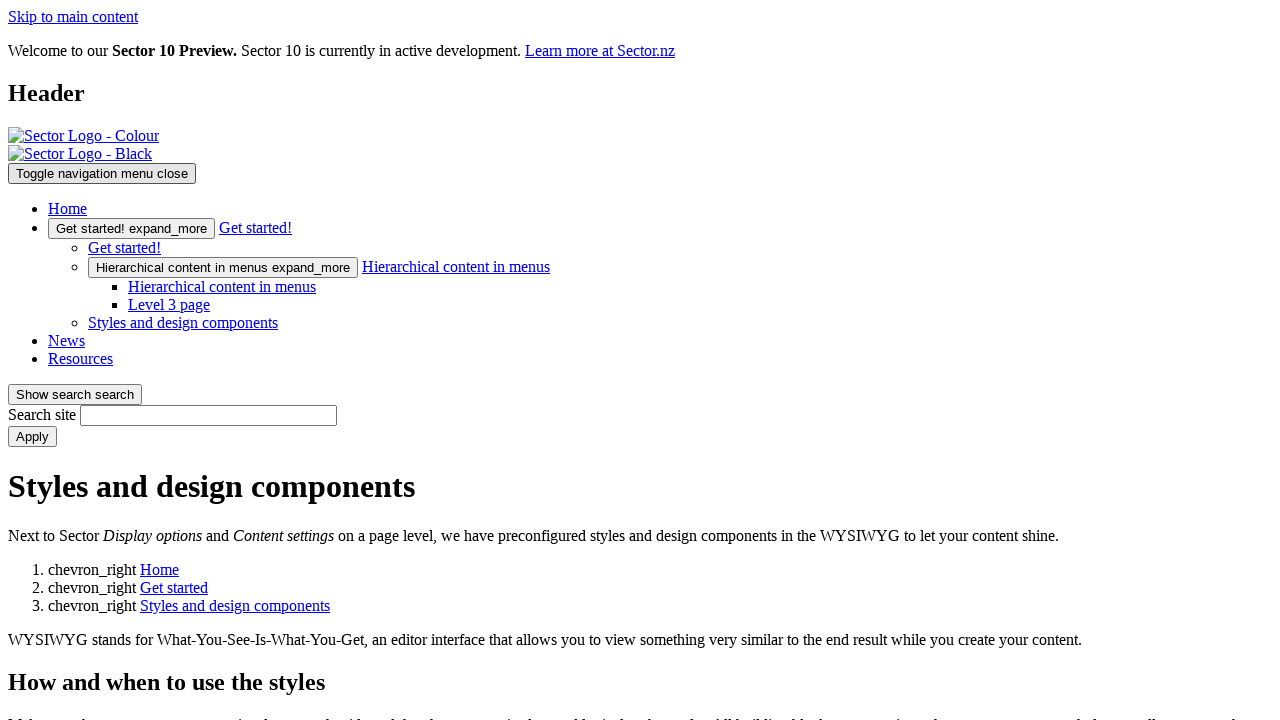